Tests focusing on a form field element and filling it with text on the OrangeHRM free trial page

Starting URL: https://www.orangehrm.com/30-day-free-trial/

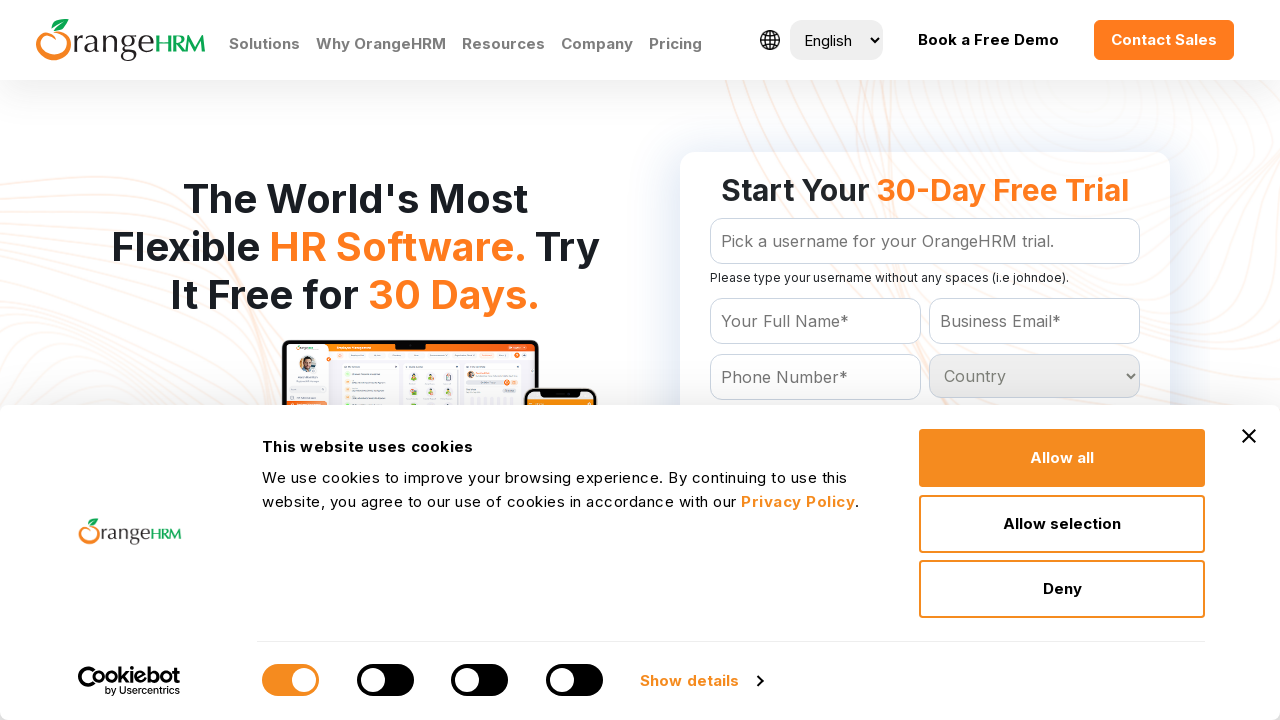

Located the full name form field element
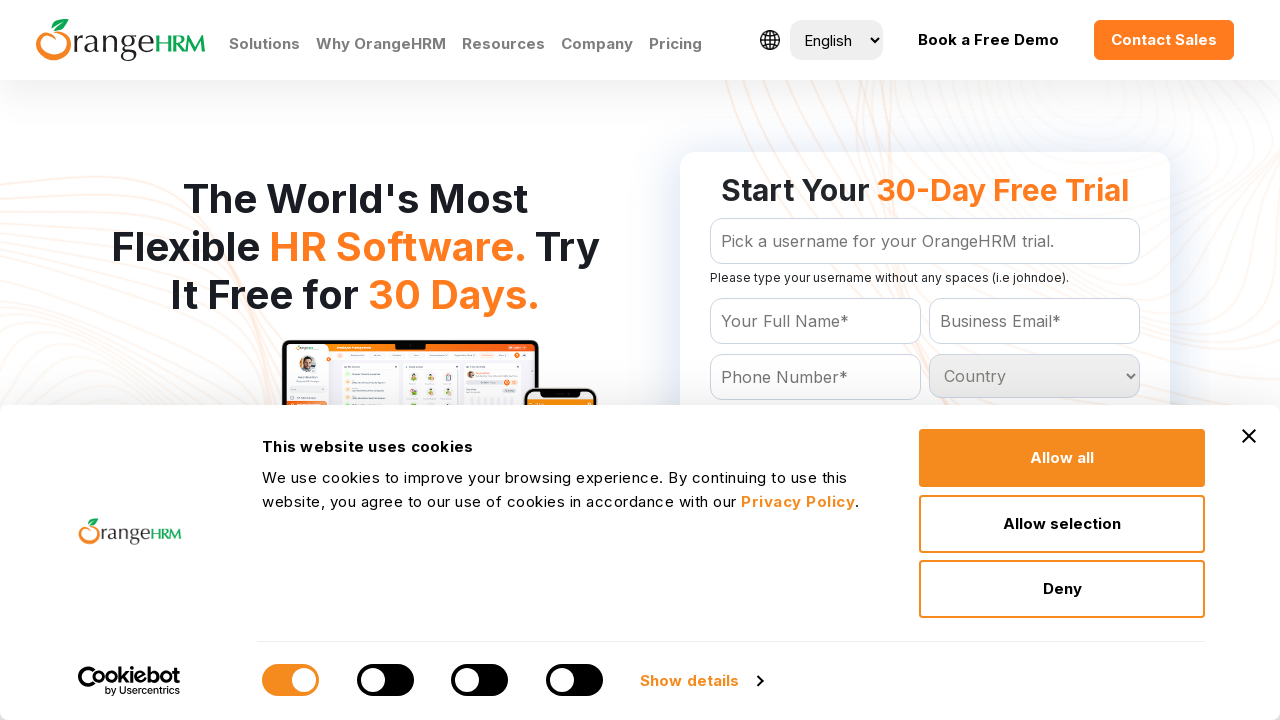

Focused on the full name field on #Form_getForm_Name
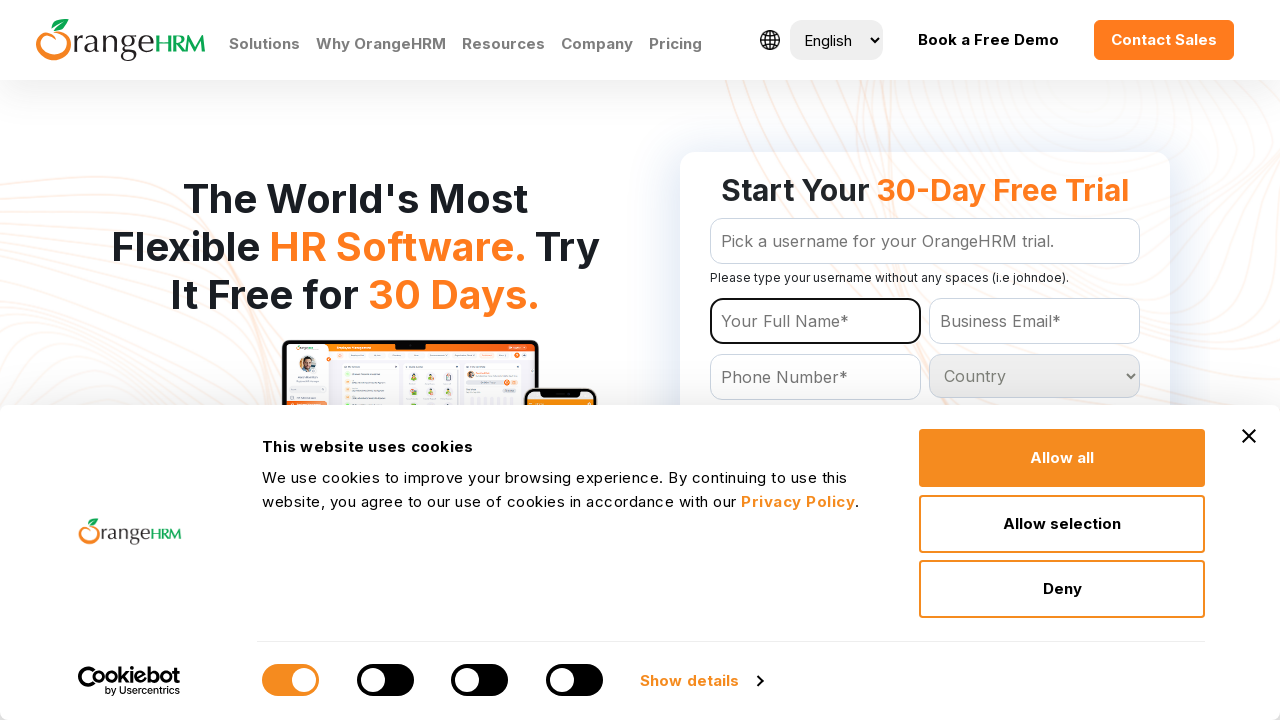

Filled full name field with 'testing automation' on #Form_getForm_Name
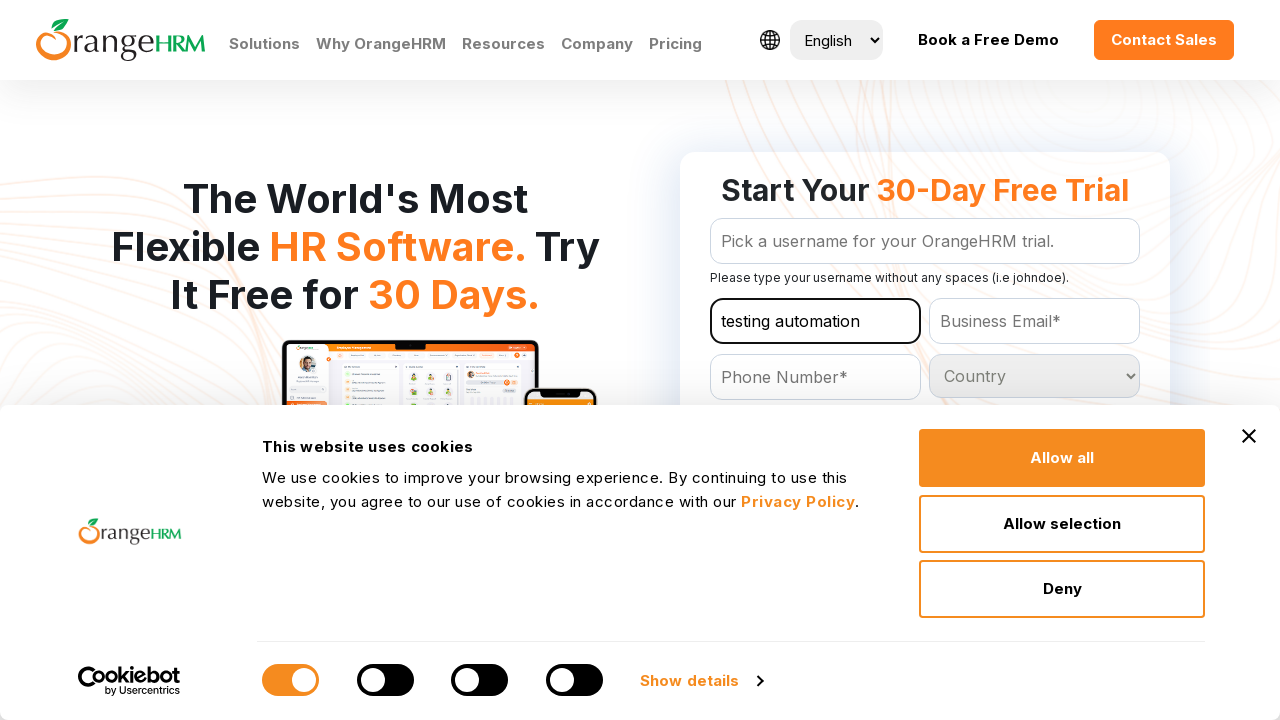

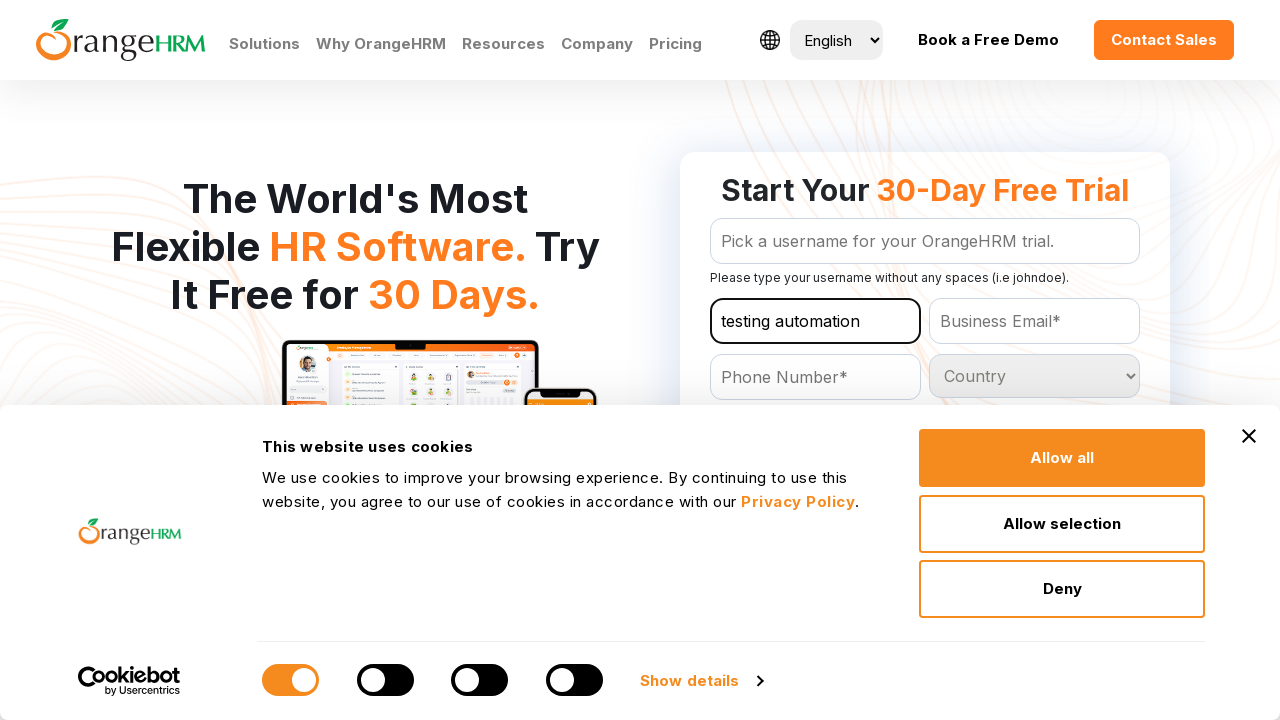